Tests email validation by filling registration form with invalid email format and verifying the email format error message

Starting URL: https://alada.vn/tai-khoan/dang-ky.html

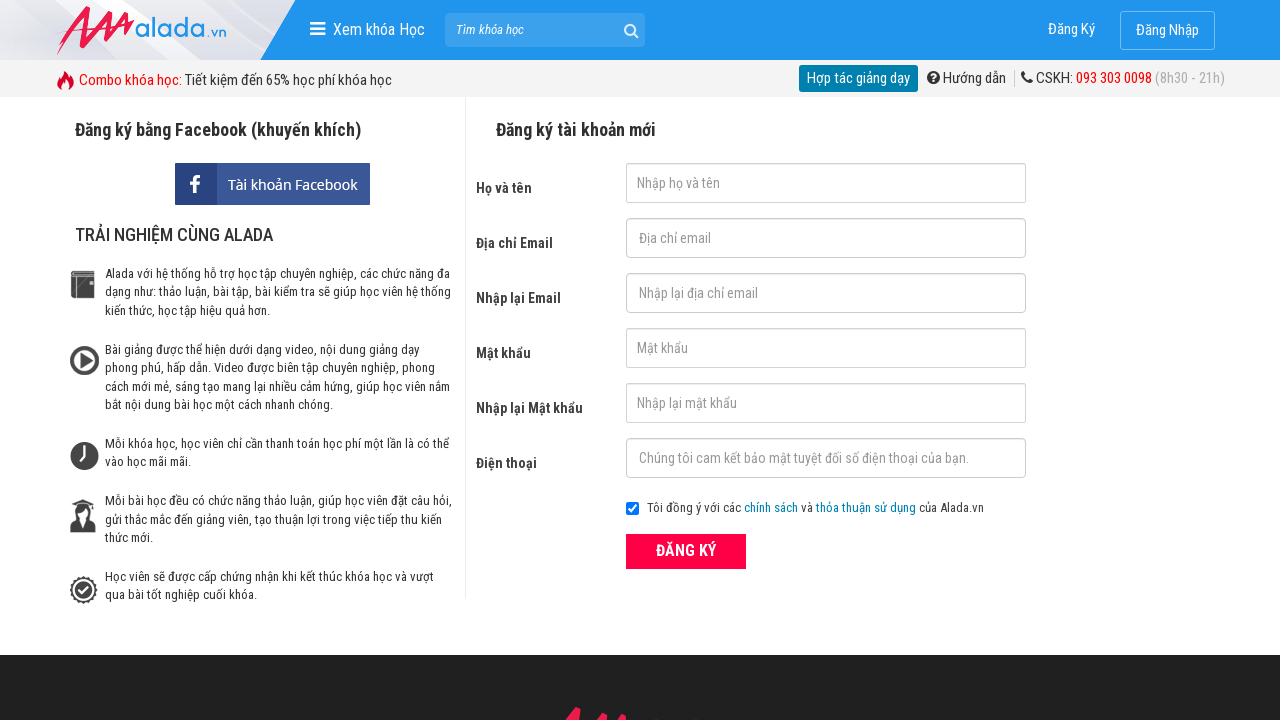

Filled first name field with 'John Doe' on #txtFirstname
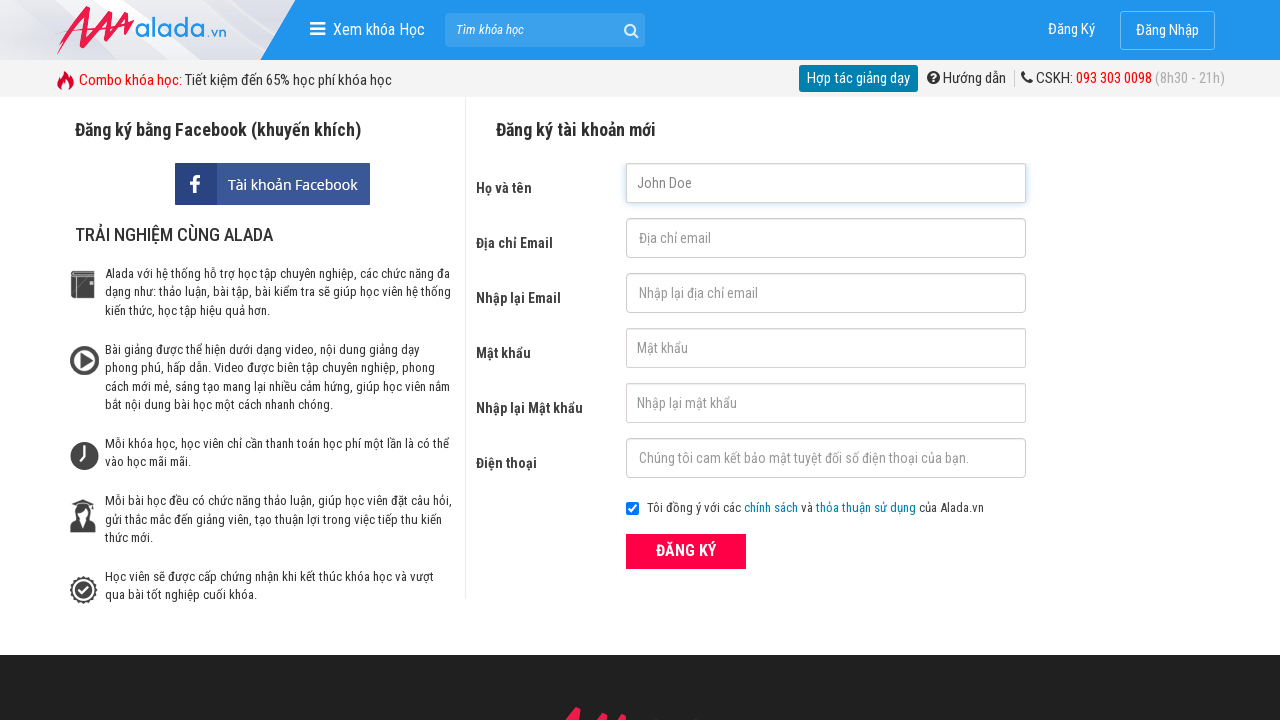

Filled email field with invalid format 'invalid_email' on #txtEmail
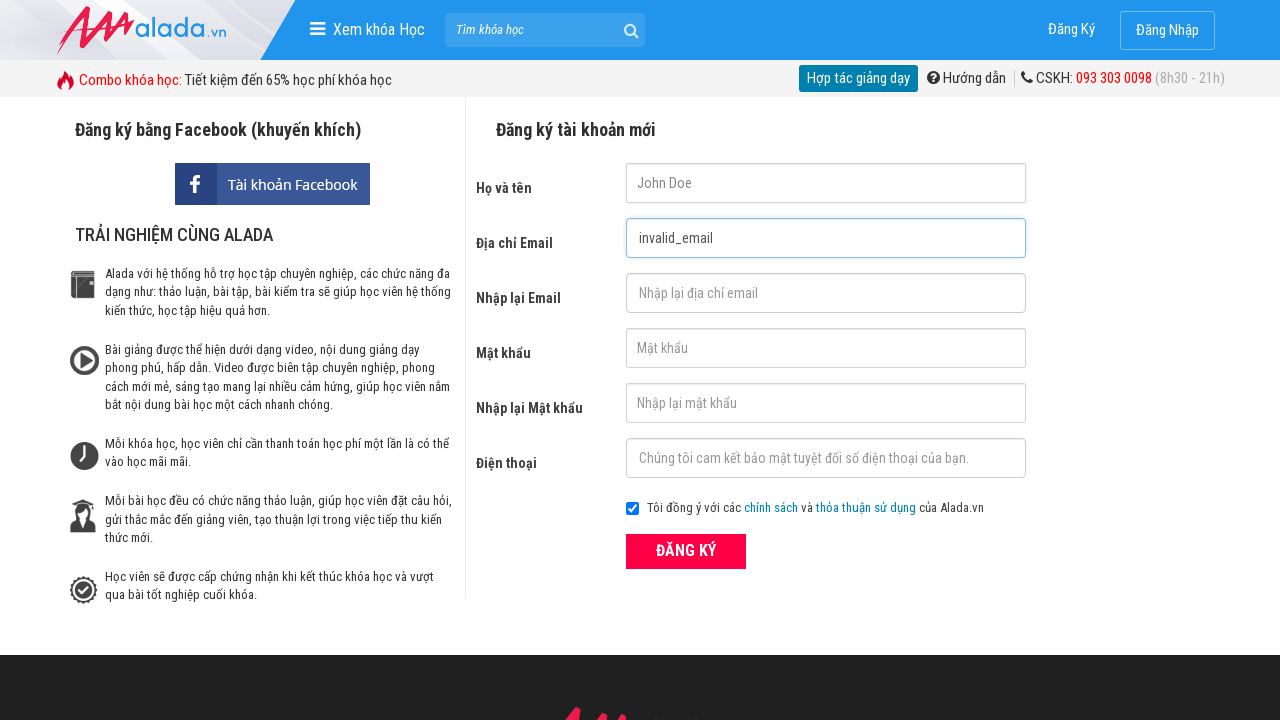

Filled confirm email field with 'invalid_email@123' on #txtCEmail
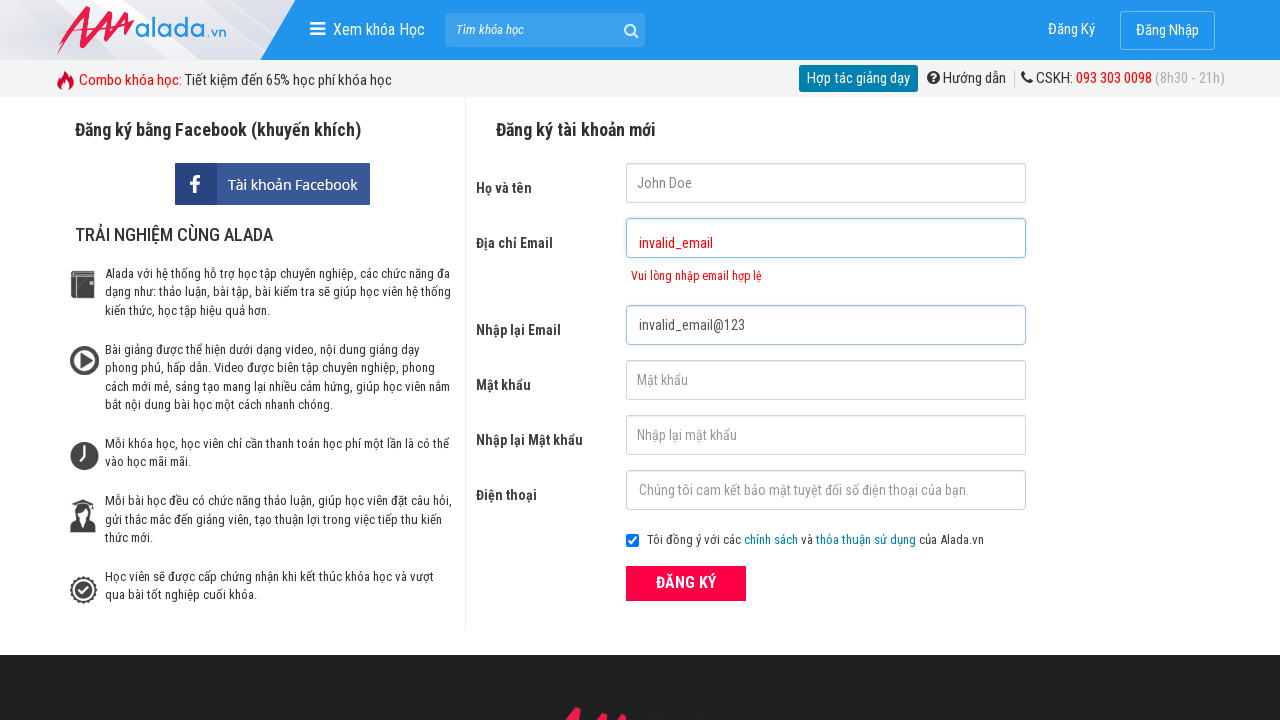

Filled password field with '123456' on #txtPassword
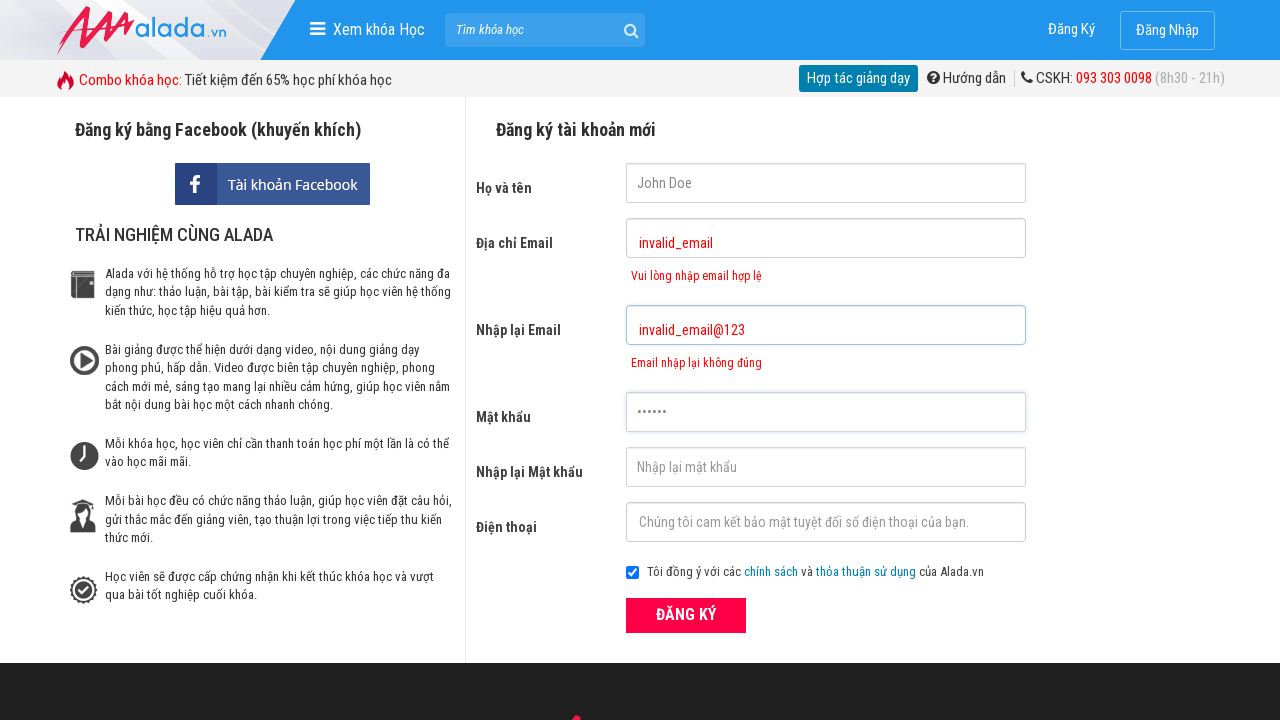

Filled confirm password field with '123456' on #txtCPassword
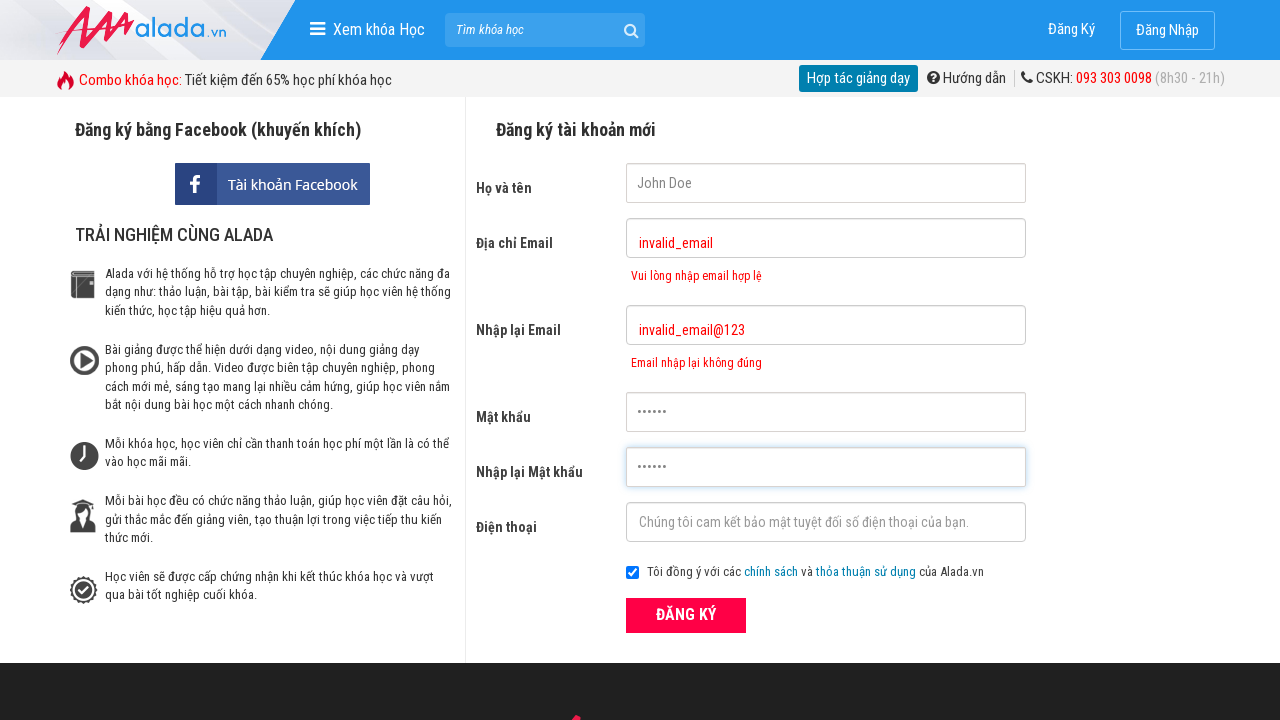

Filled phone field with '0906789123' on #txtPhone
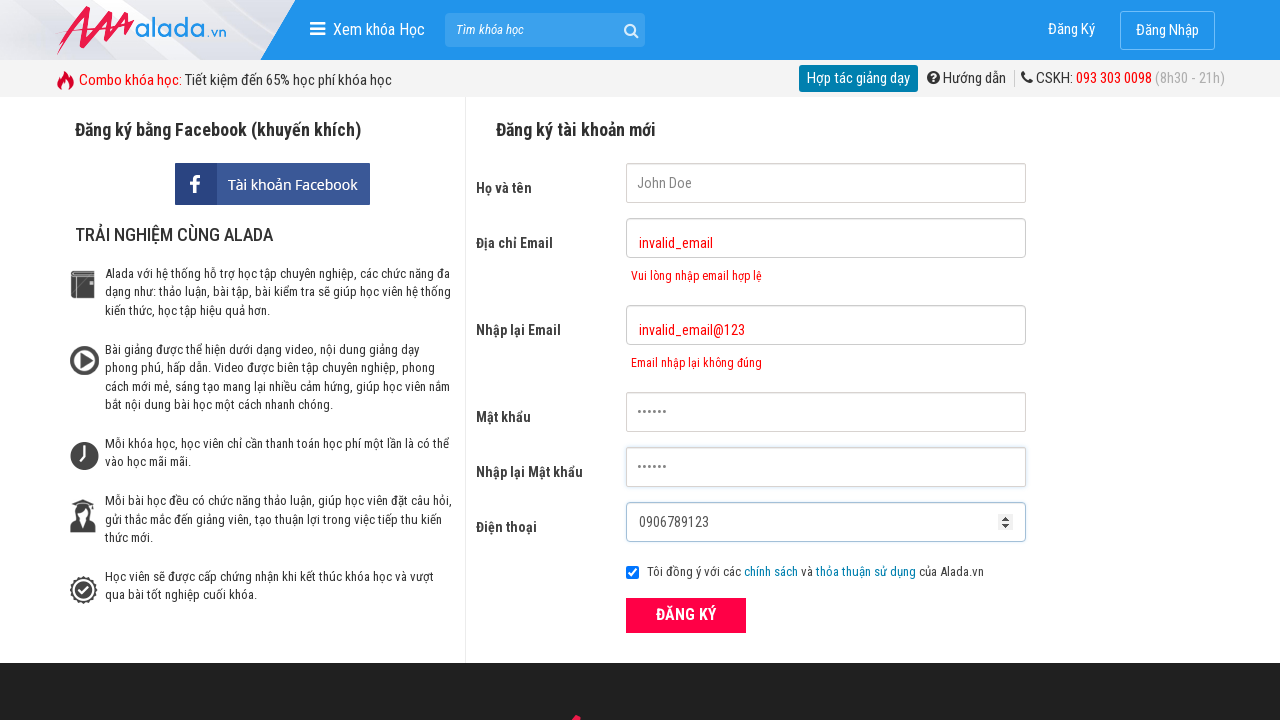

Email validation error message appeared
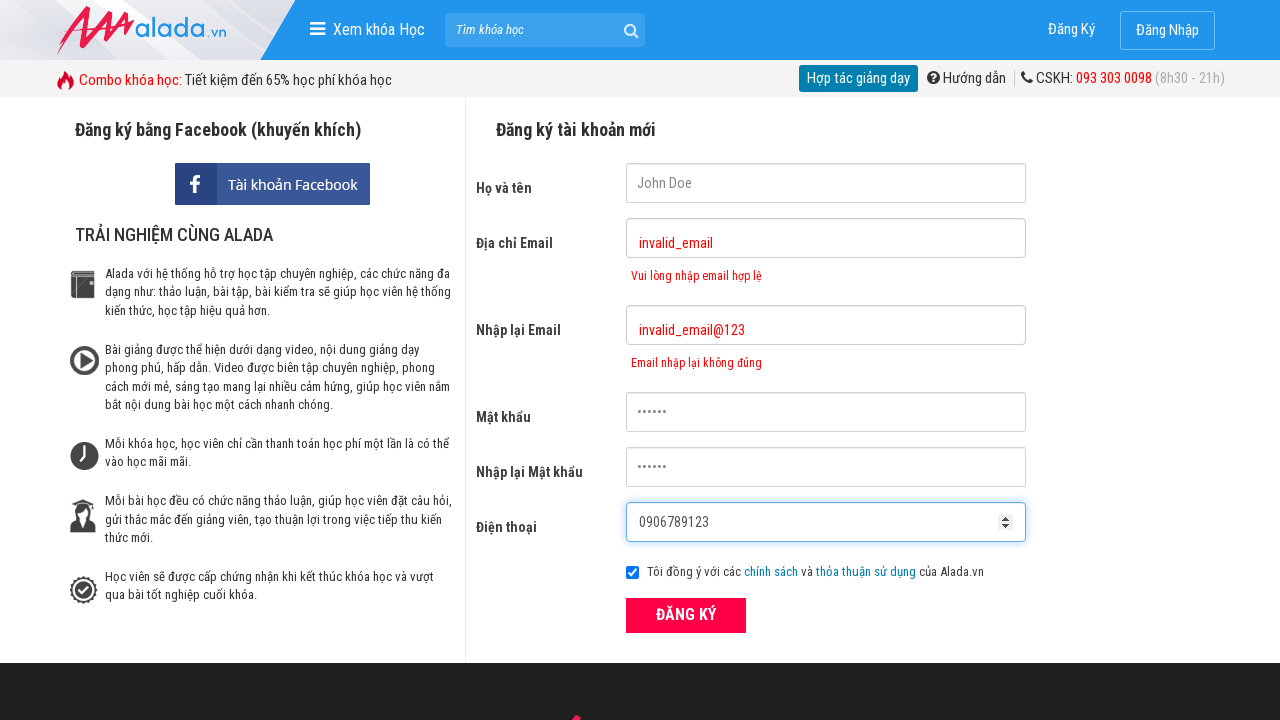

Verified email validation error message is 'Vui lòng nhập email hợp lệ'
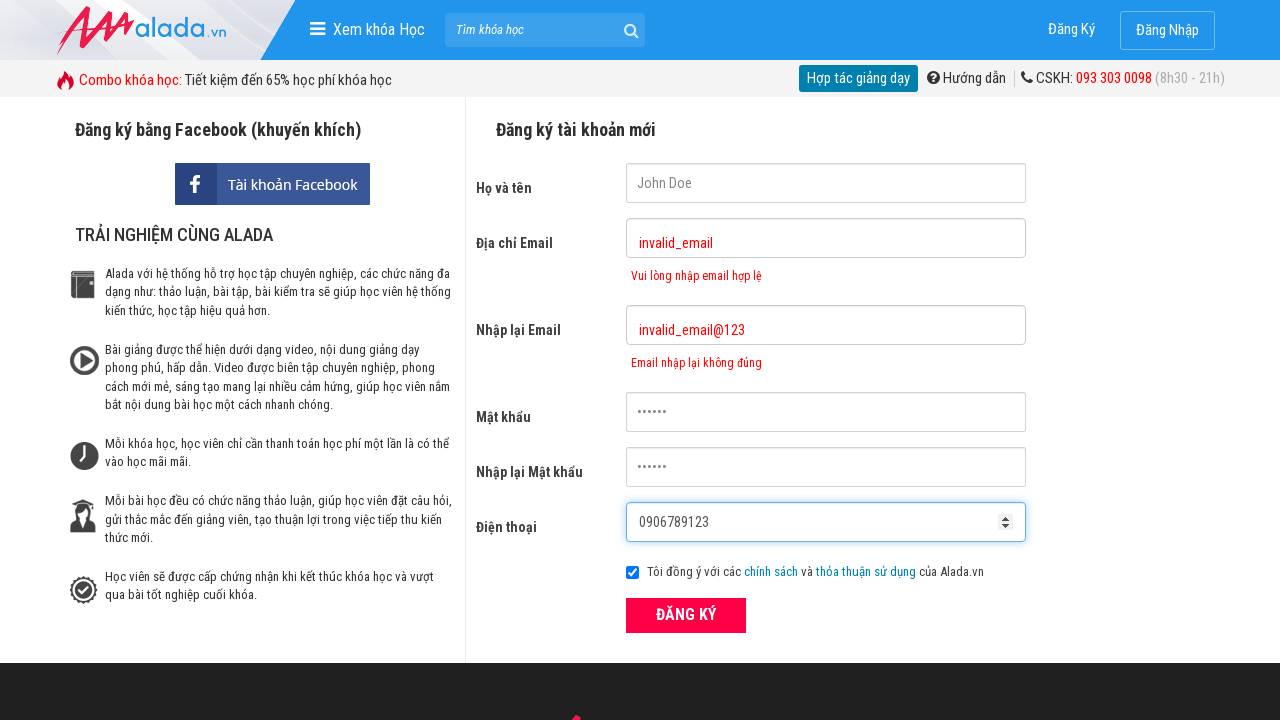

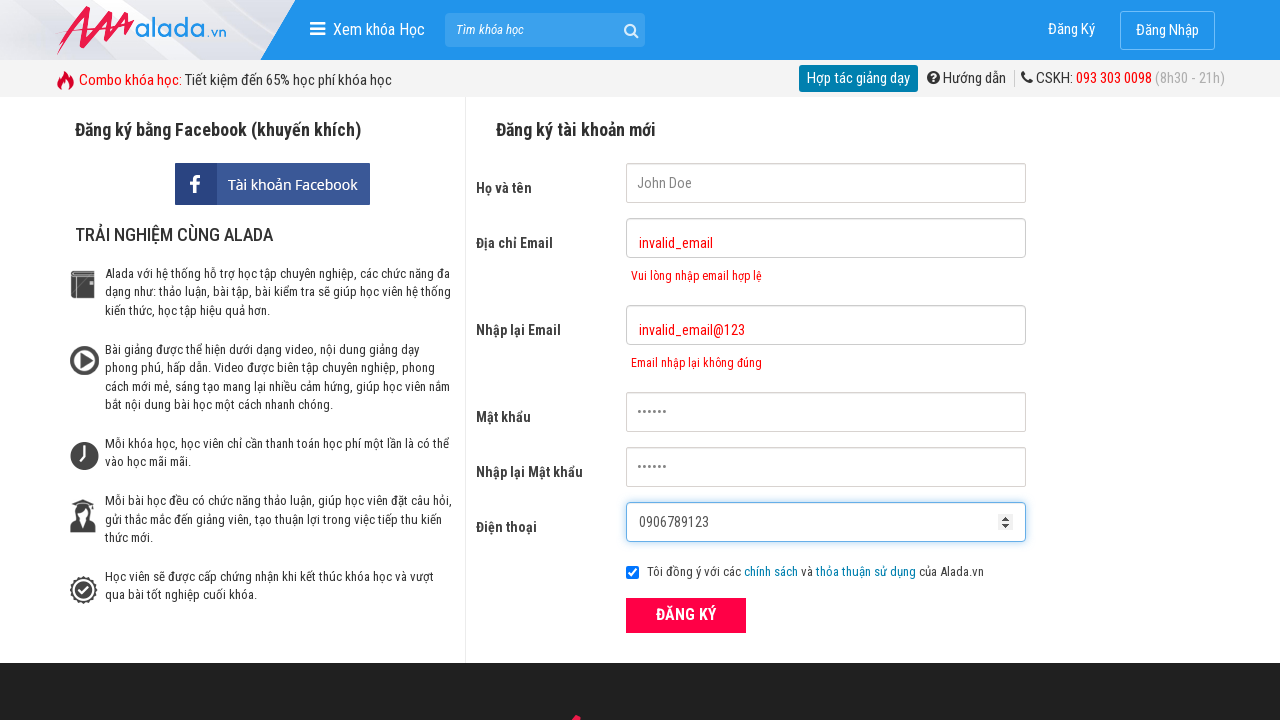